Tests custom drag and drop implementation using click-and-hold, move, and release actions

Starting URL: https://jqueryui.com/

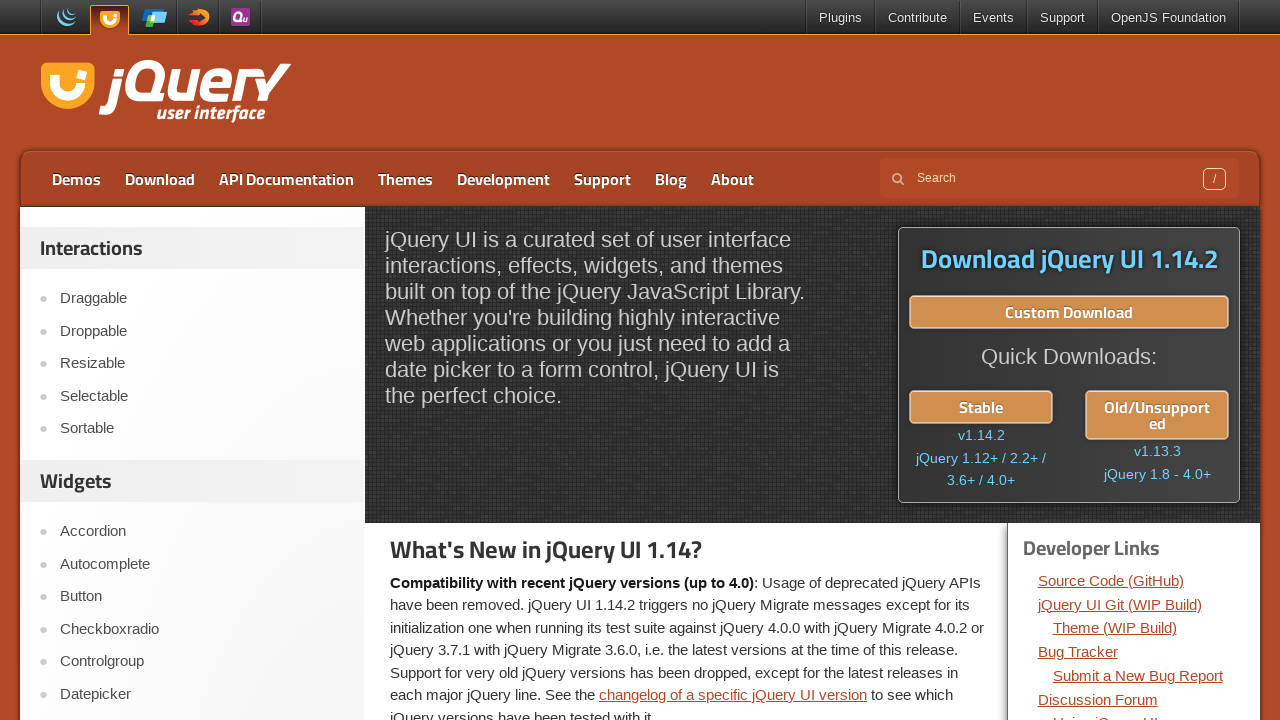

Clicked on Droppable menu item at (202, 331) on a:text('Droppable')
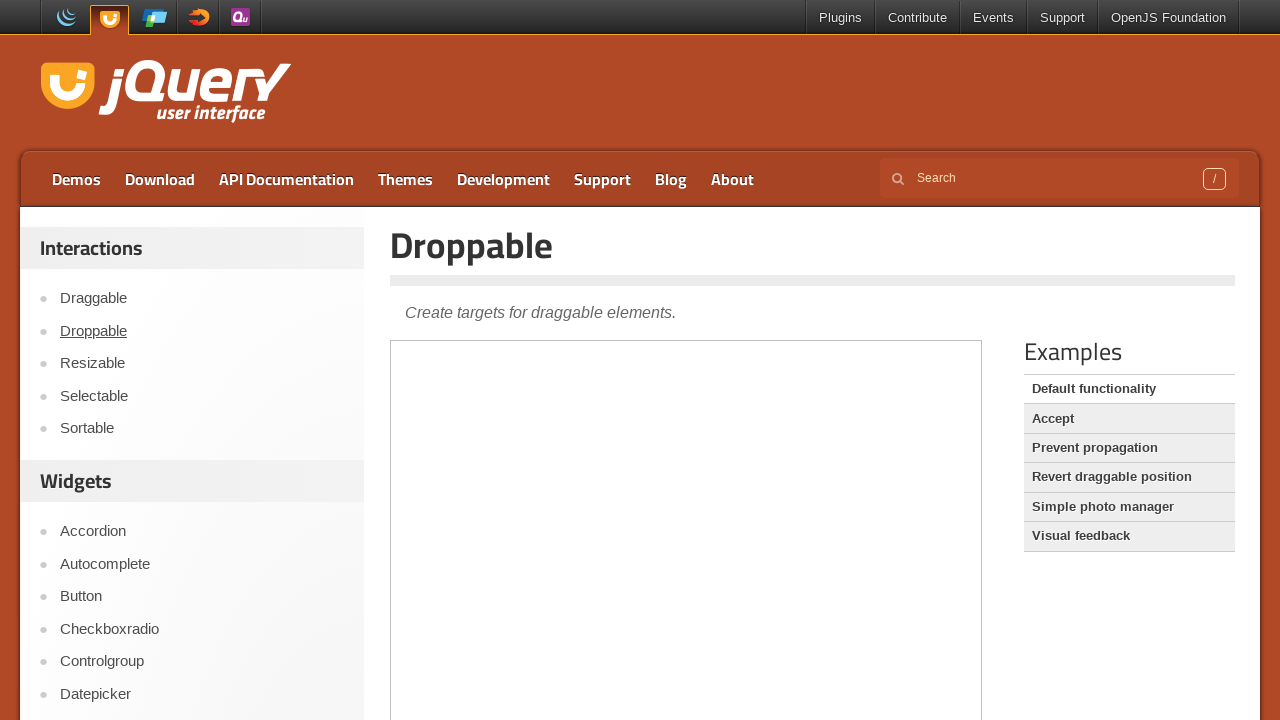

Located iframe containing drag and drop elements
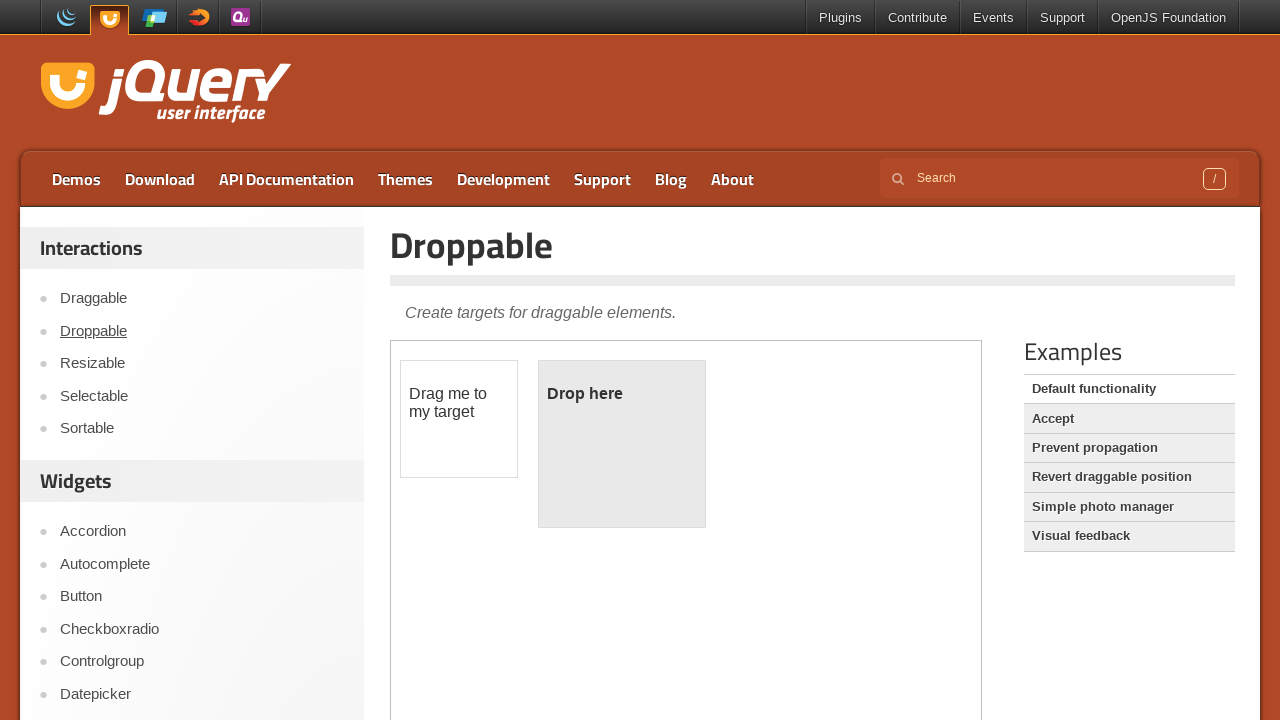

Located draggable element with id 'draggable'
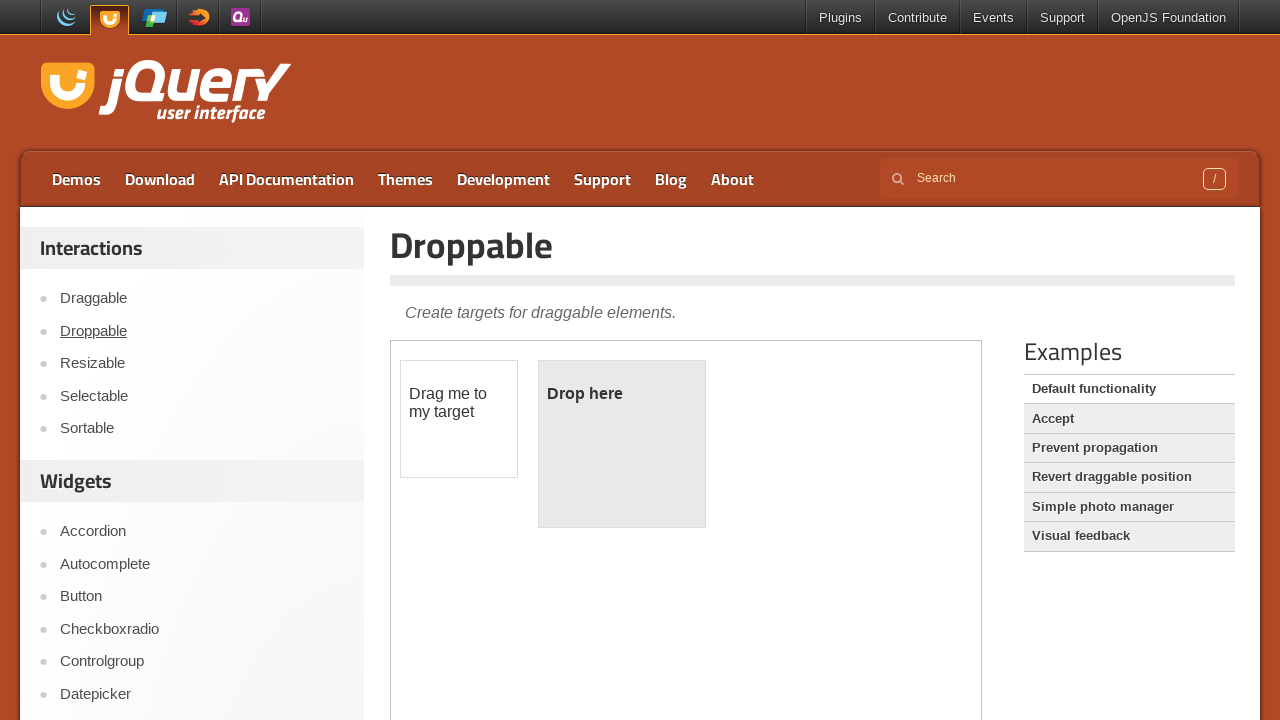

Located droppable element with id 'droppable'
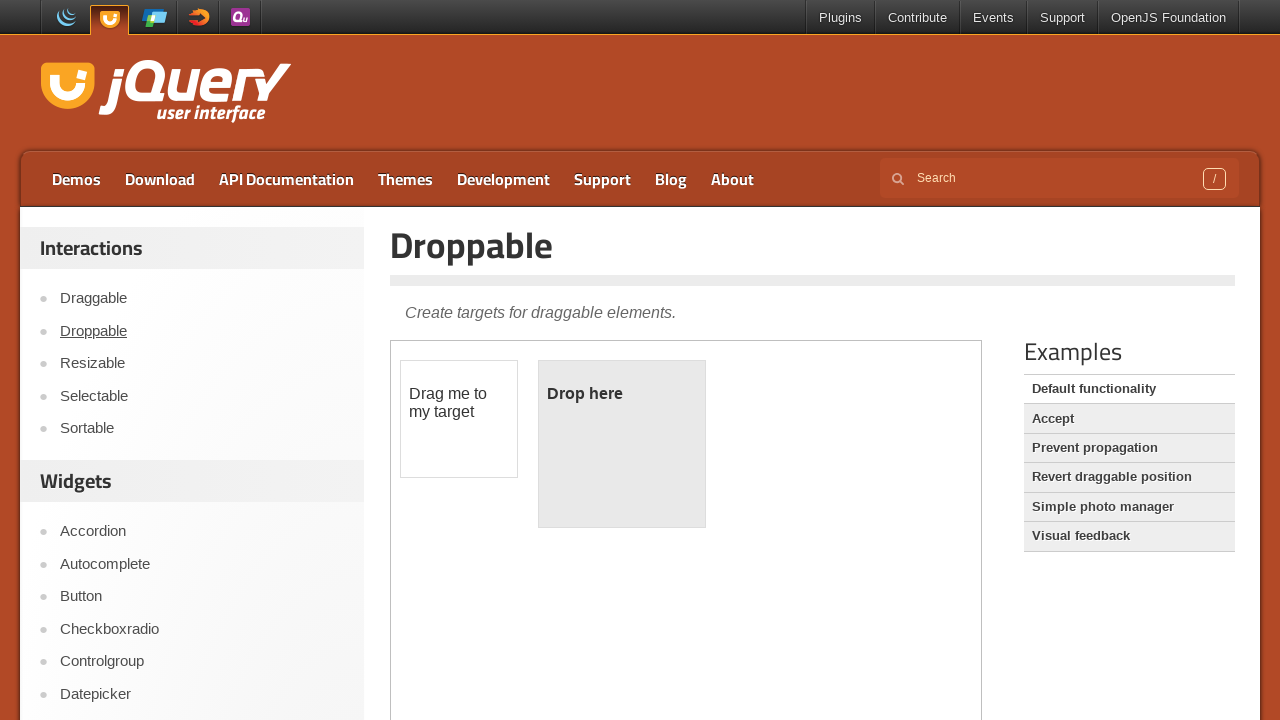

Hovered over draggable element to initiate drag at (459, 419) on iframe >> nth=0 >> internal:control=enter-frame >> #draggable
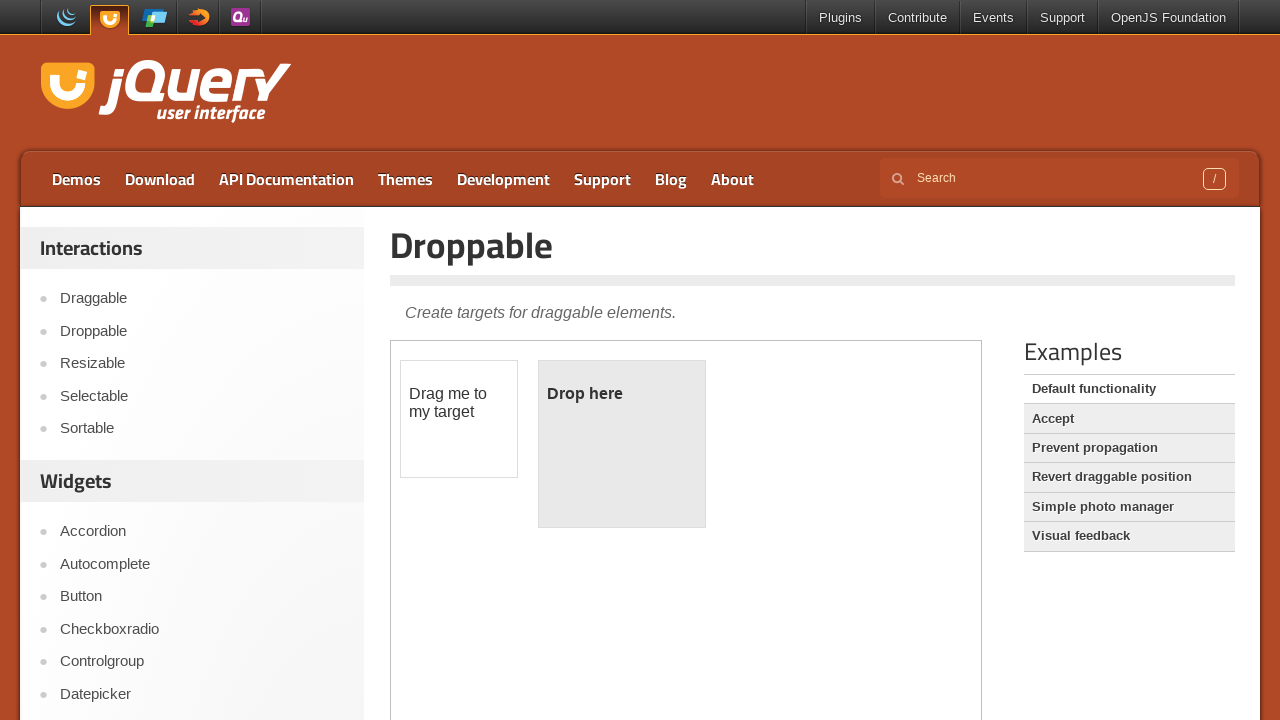

Pressed down mouse button on draggable element at (459, 419)
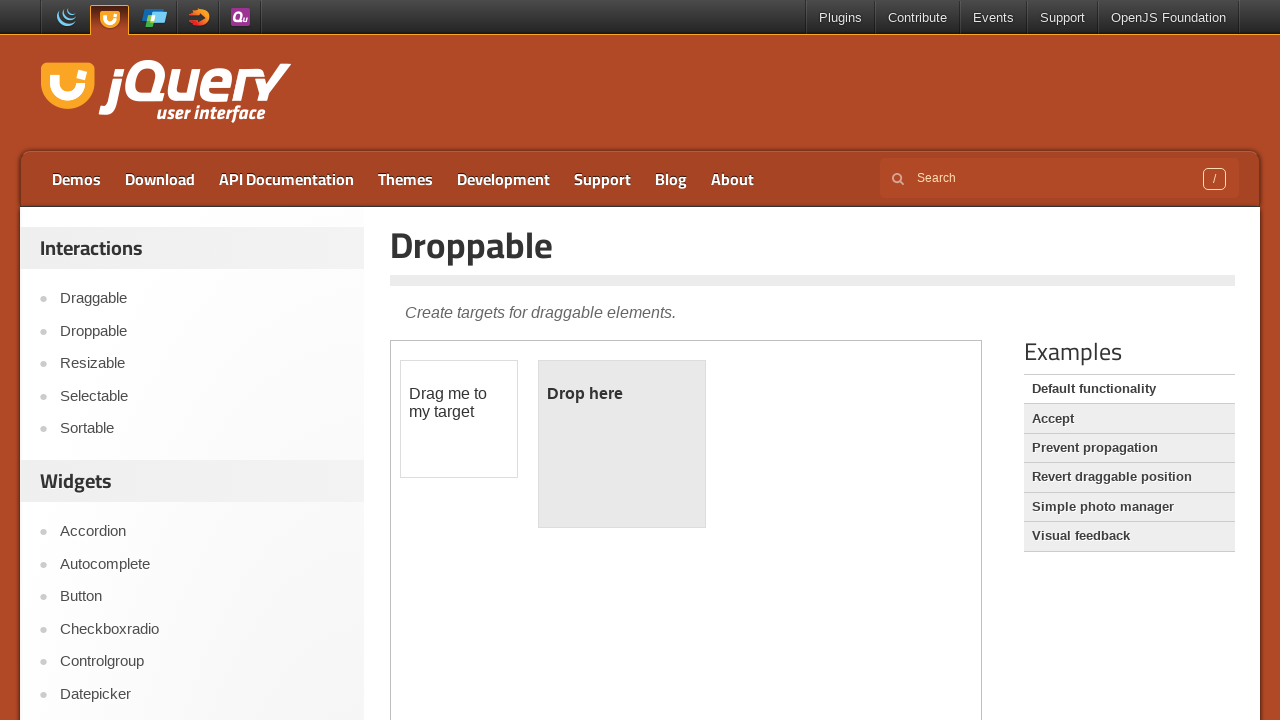

Moved mouse to droppable element while holding button at (622, 444) on iframe >> nth=0 >> internal:control=enter-frame >> #droppable
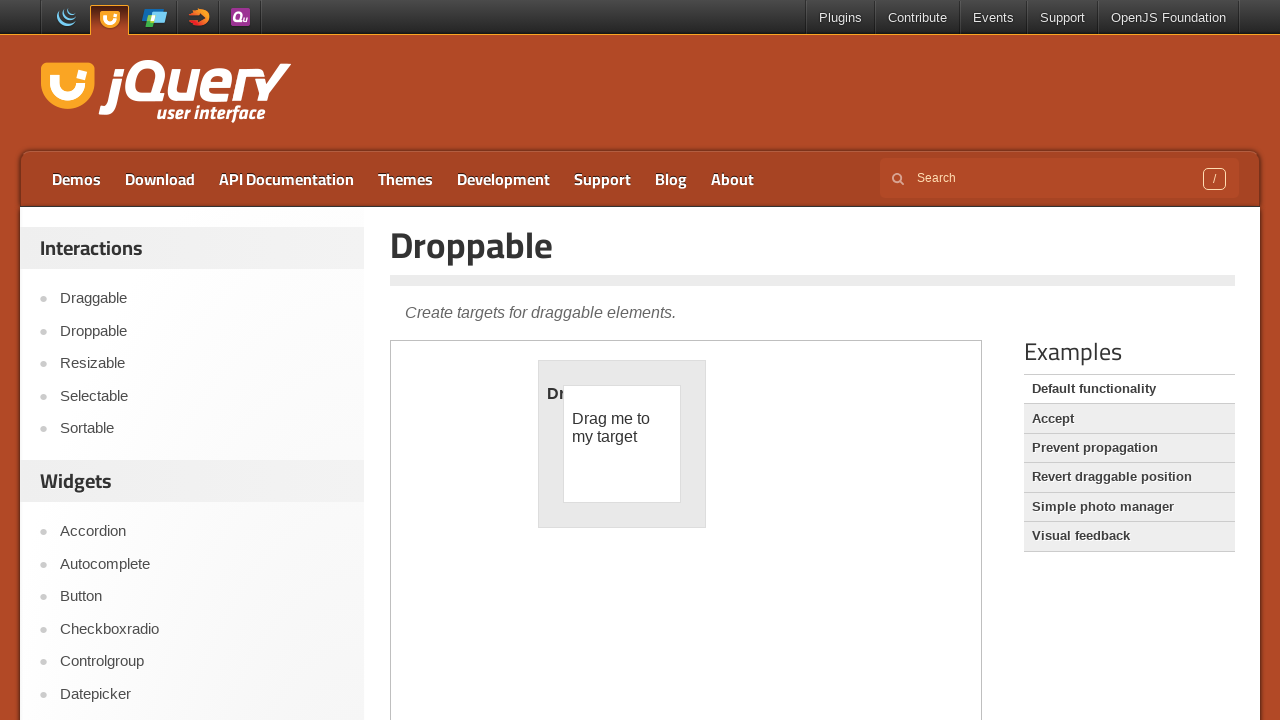

Released mouse button to complete custom drag and drop at (622, 444)
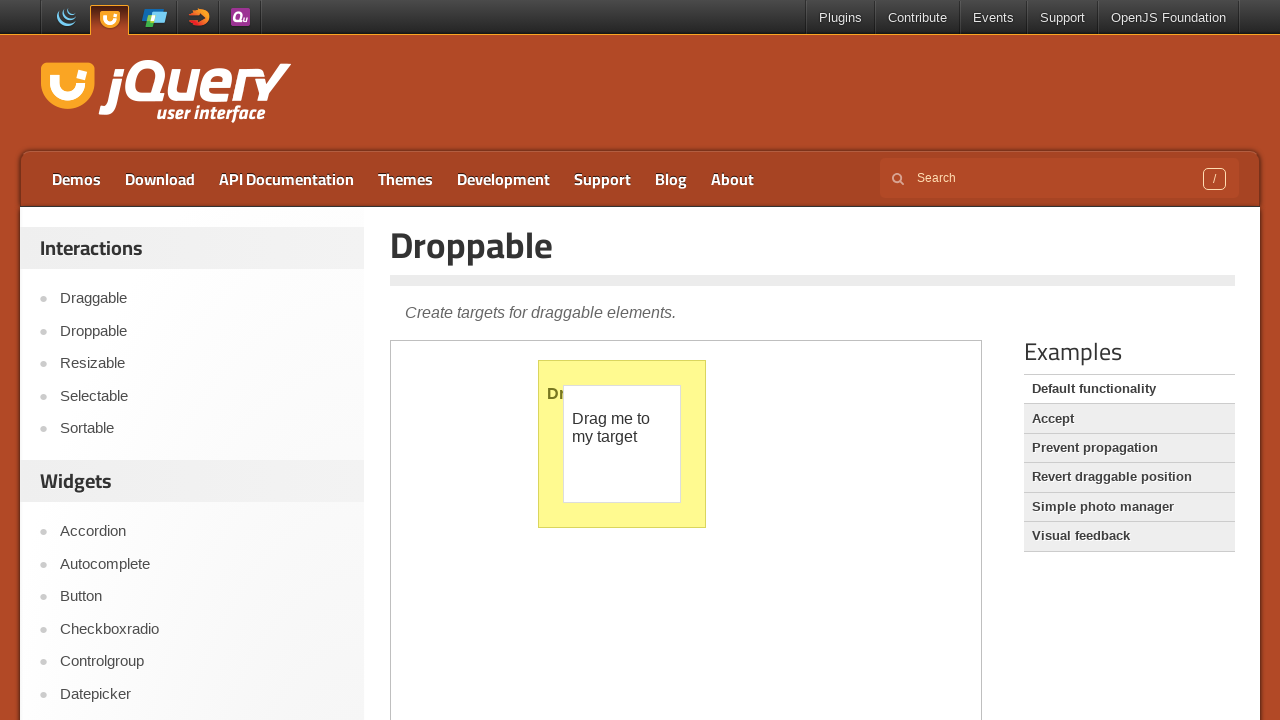

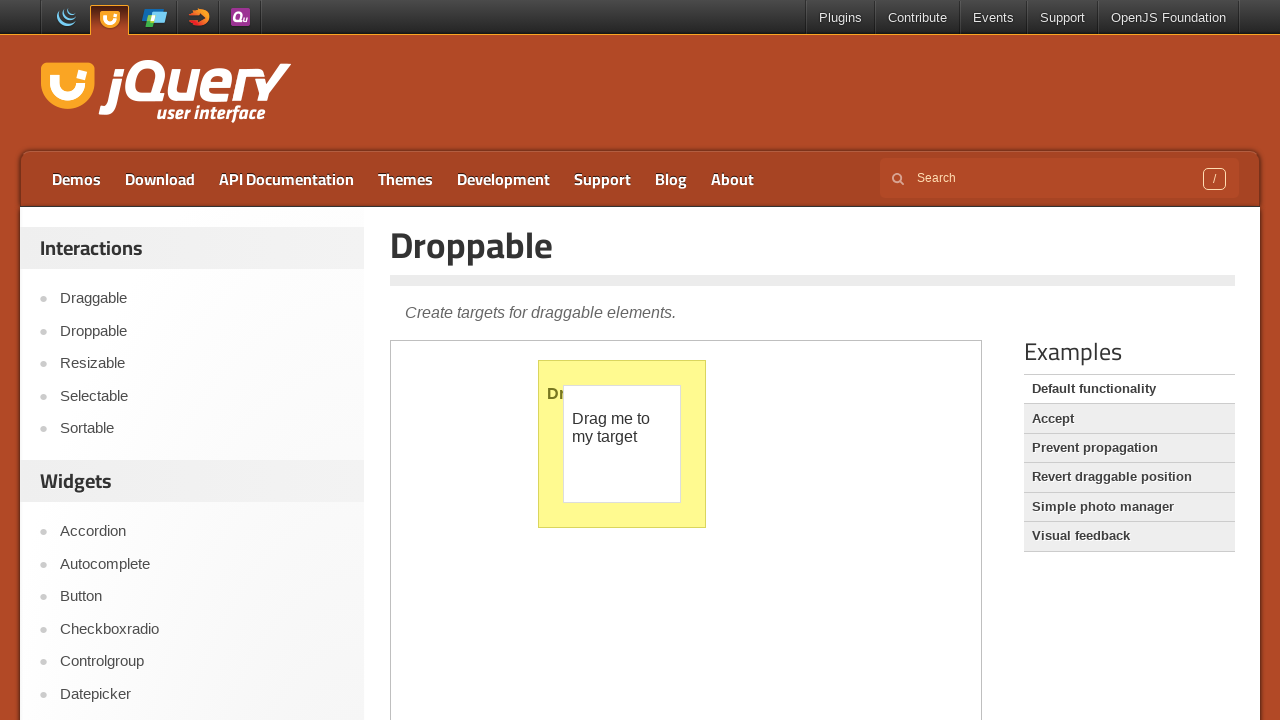